Tests alert handling with text input by navigating to the alerts demo page, triggering an alert with a text box, entering text, and accepting it

Starting URL: https://demo.automationtesting.in/Alerts.html

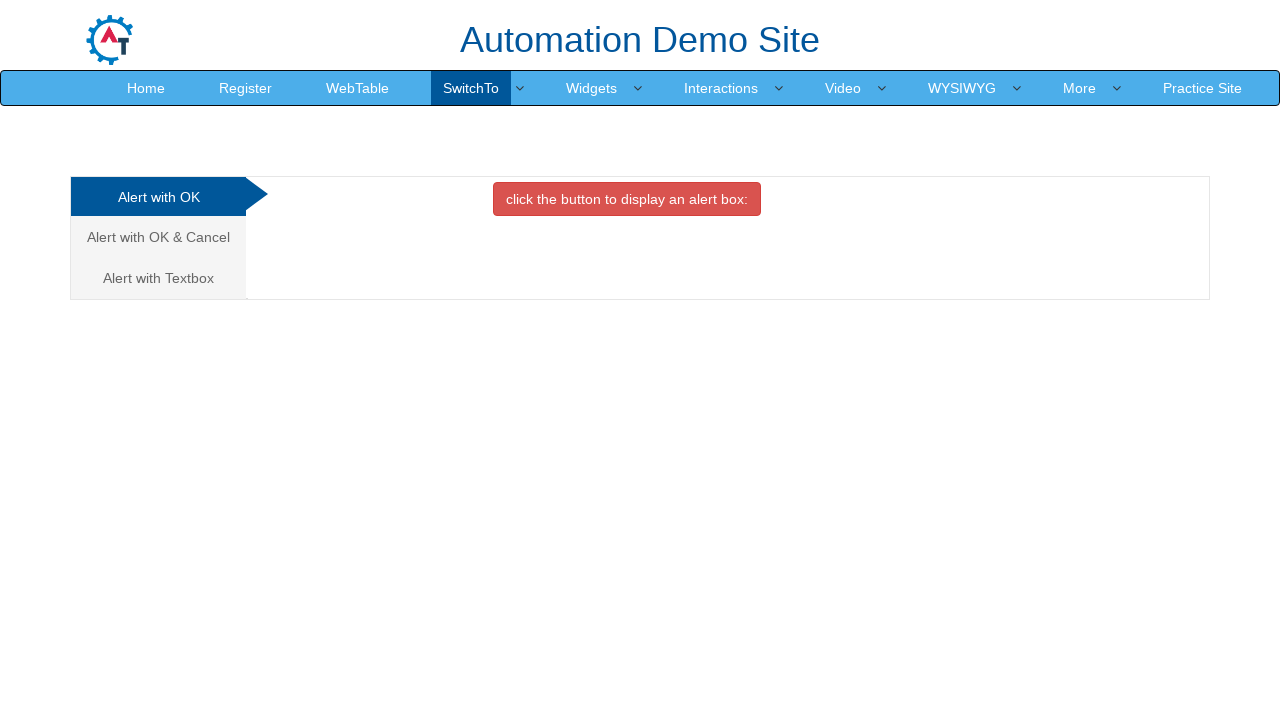

Clicked on the third tab for alerts with textbox at (158, 278) on (//a[@class='analystic'])[3]
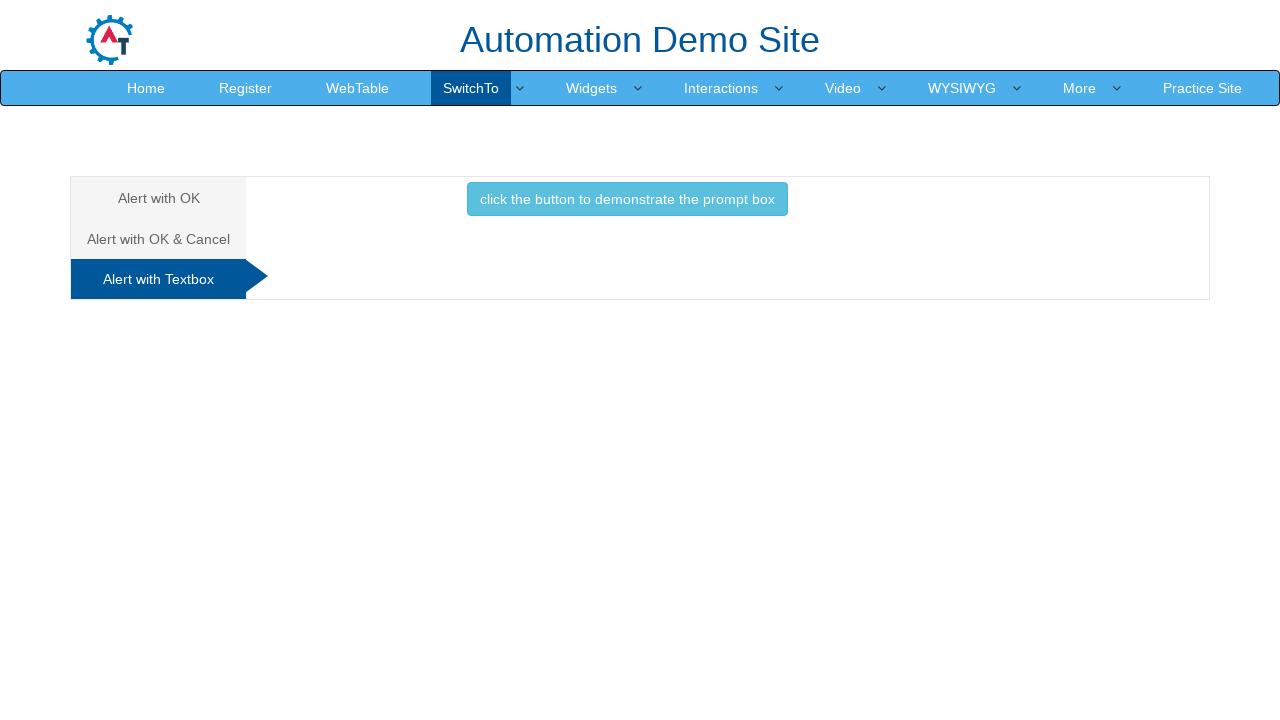

Clicked button to trigger the prompt alert at (627, 199) on .btn.btn-info
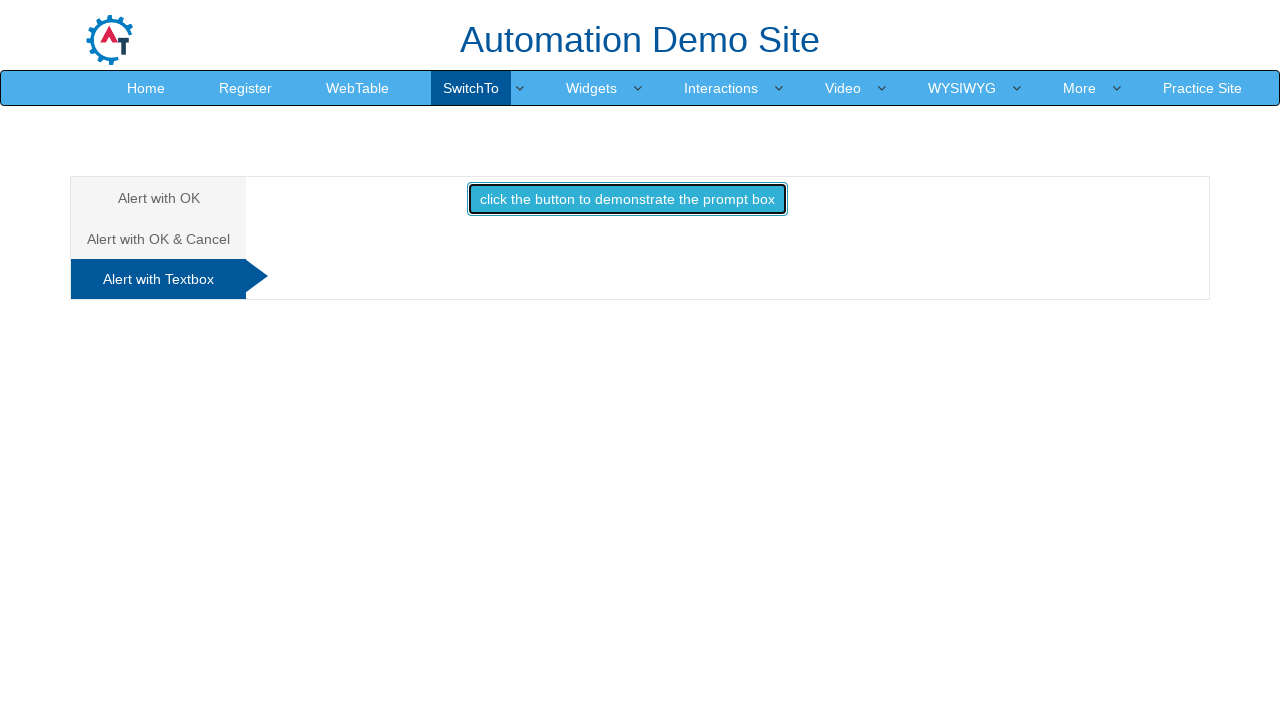

Handled prompt alert by entering 'speedway tech' and accepting
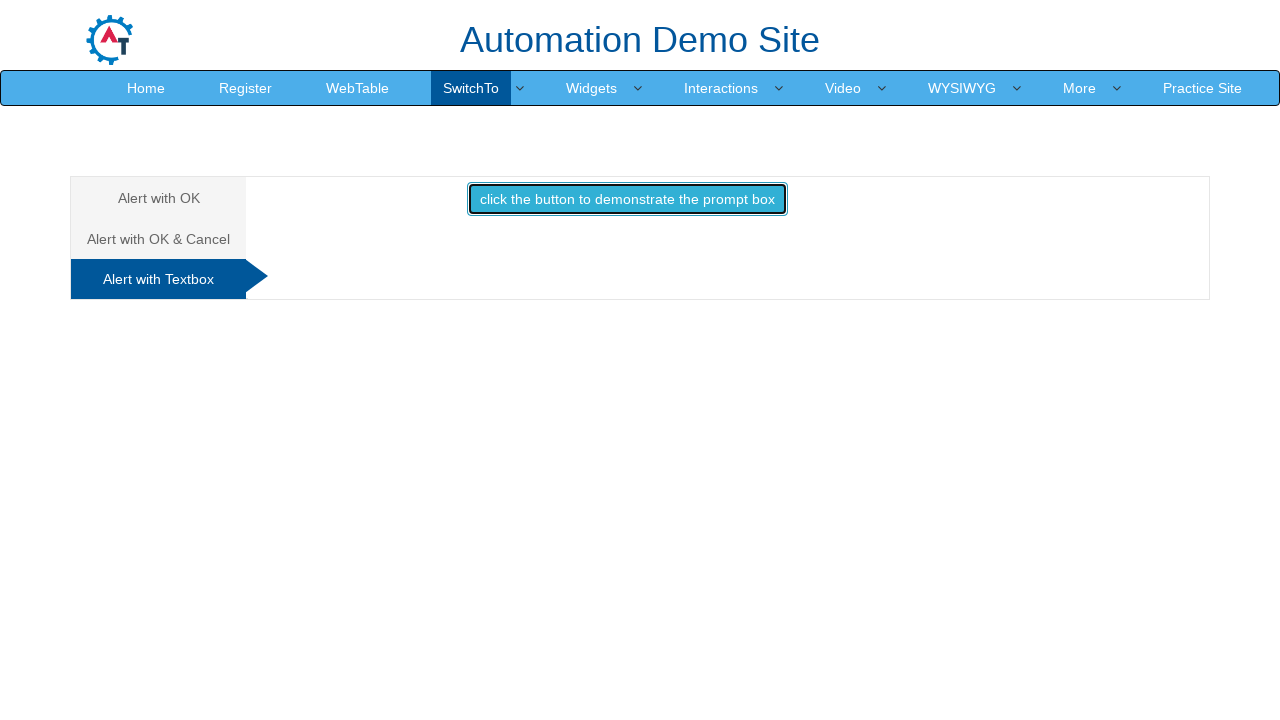

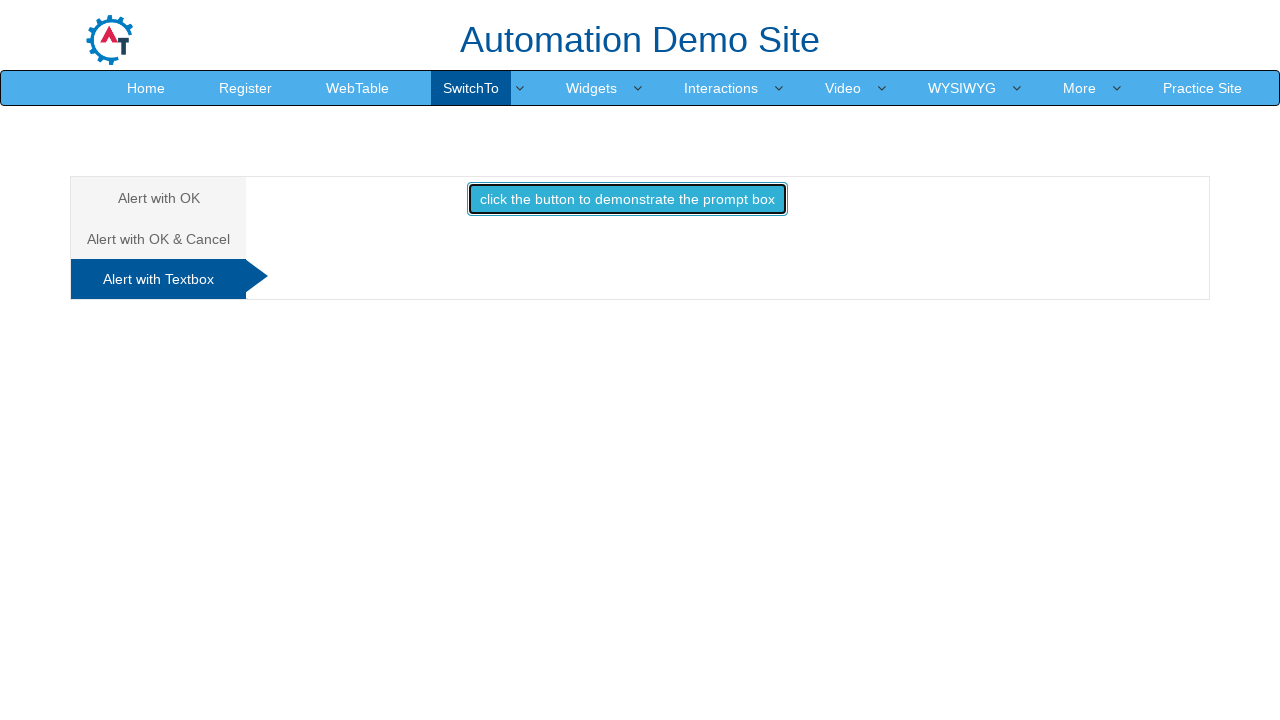